Tests that clicking the simple Home link opens the correct URL (demoqa.com) in a new tab

Starting URL: https://demoqa.com/links

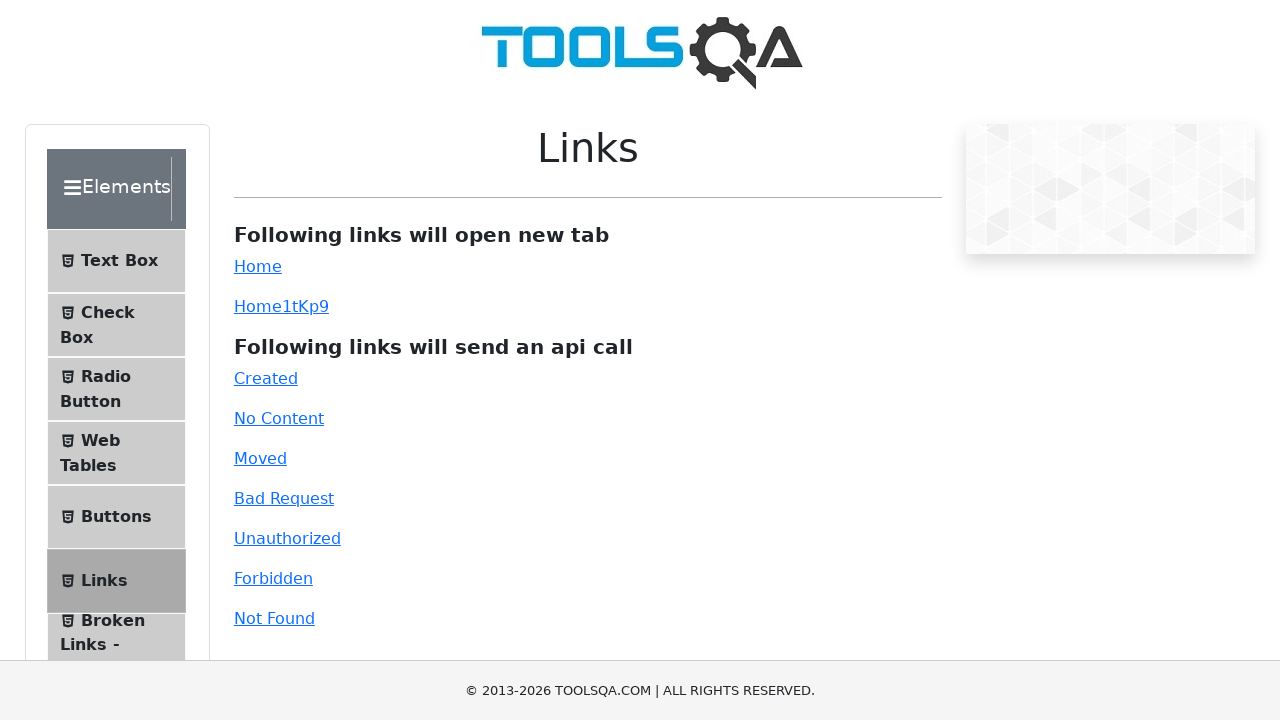

Clicked the simple Home link at (258, 266) on #simpleLink
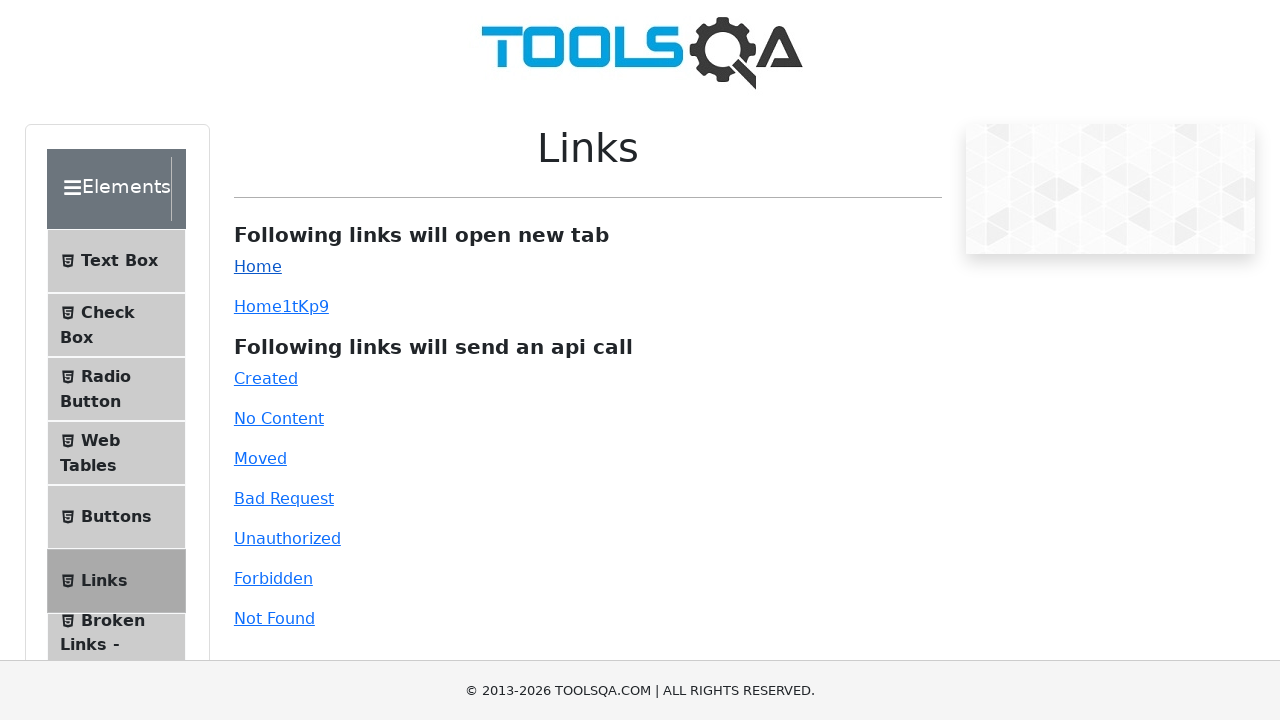

New page opened in a new tab
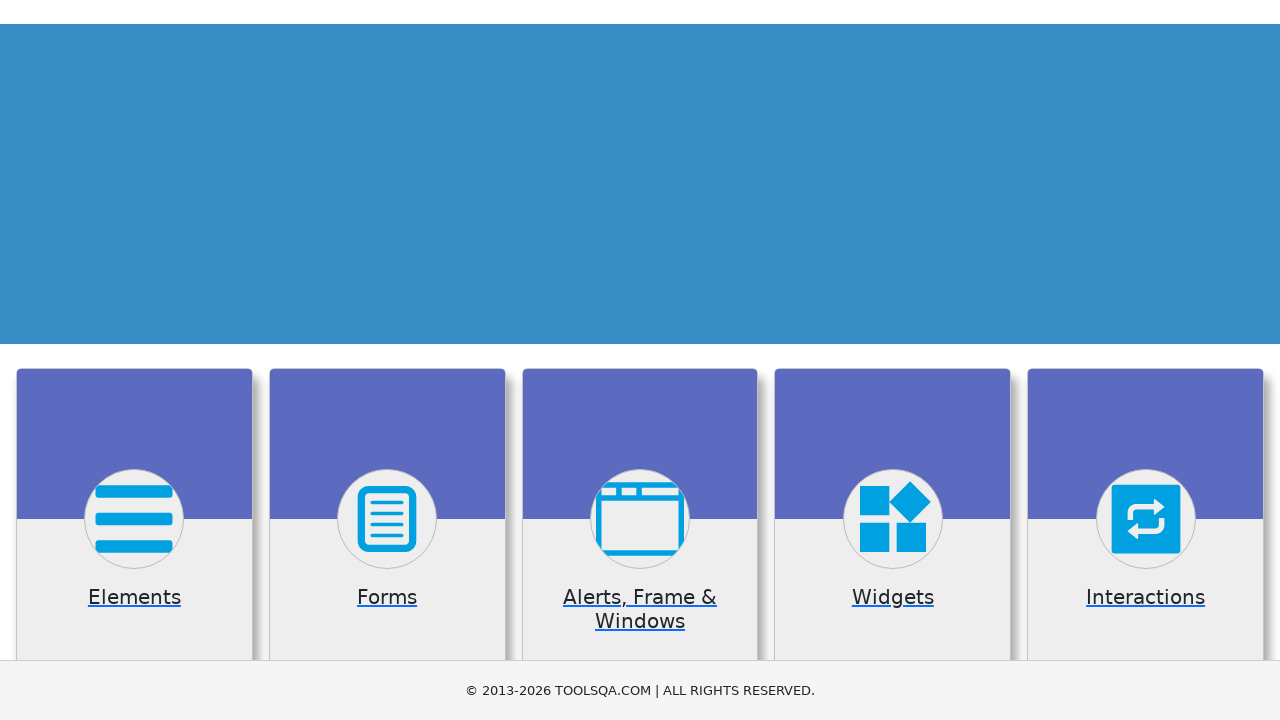

New page loaded completely
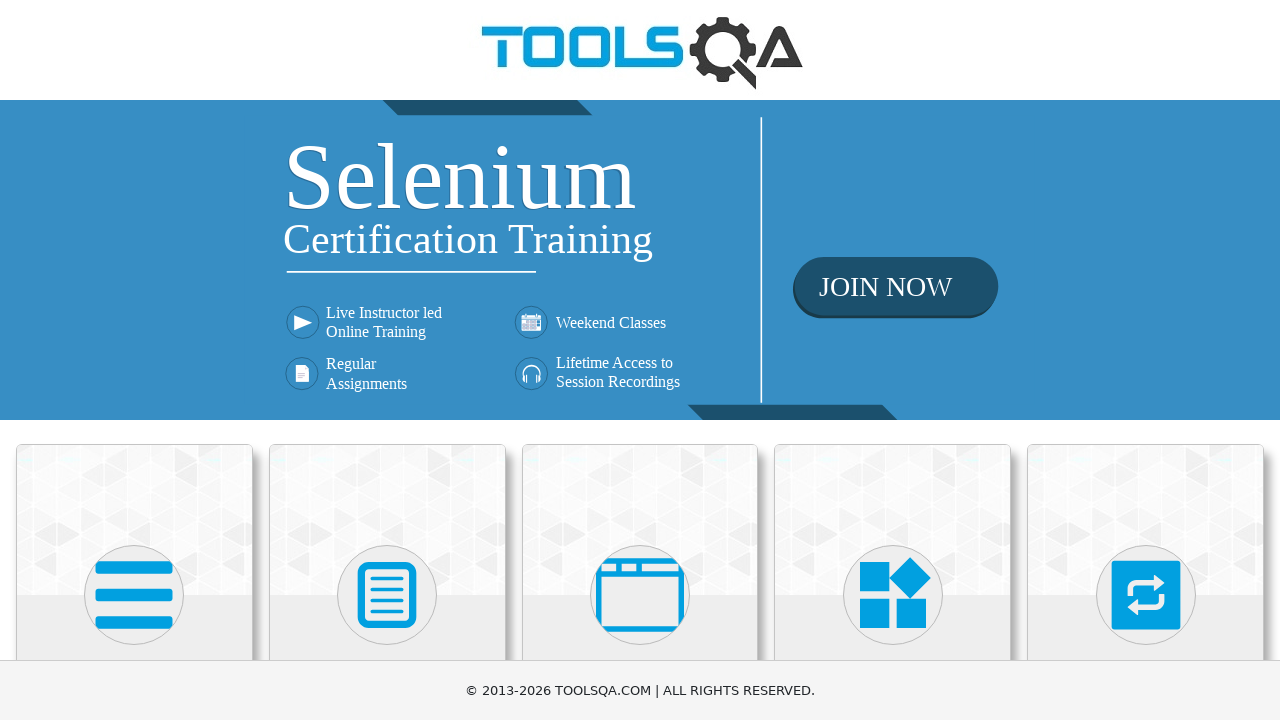

Verified new page URL is https://demoqa.com/
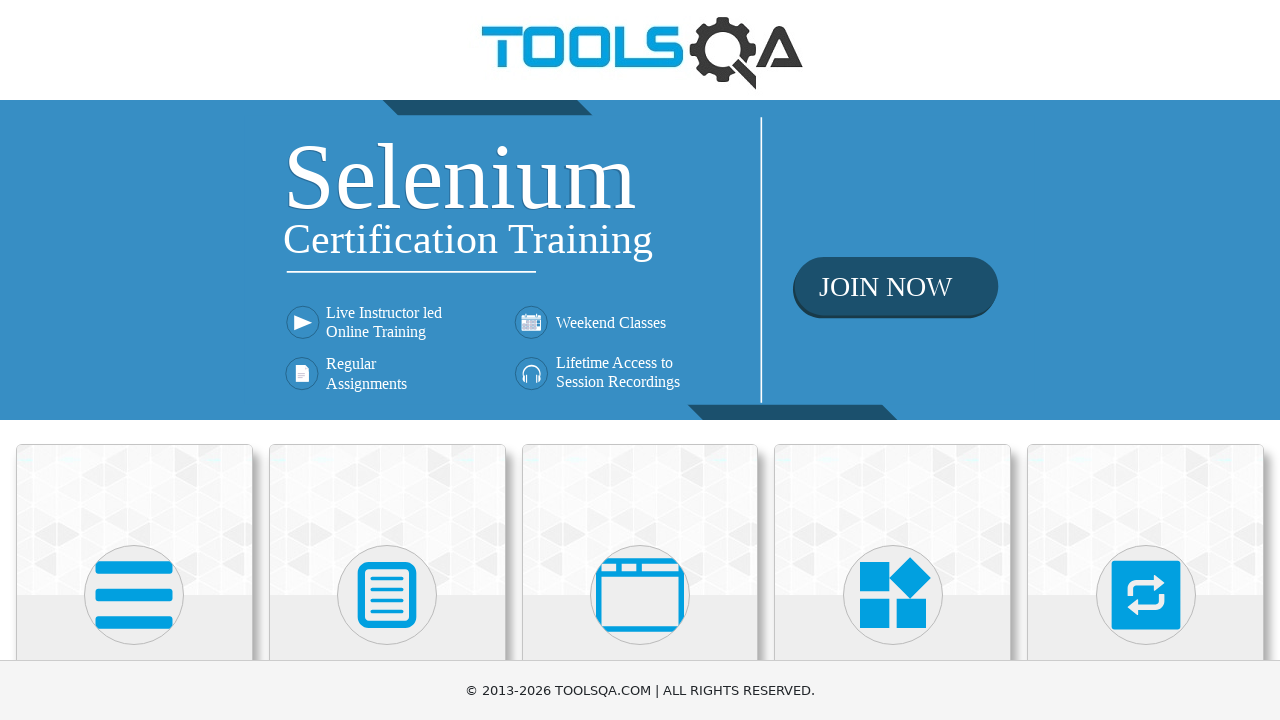

Closed the new tab
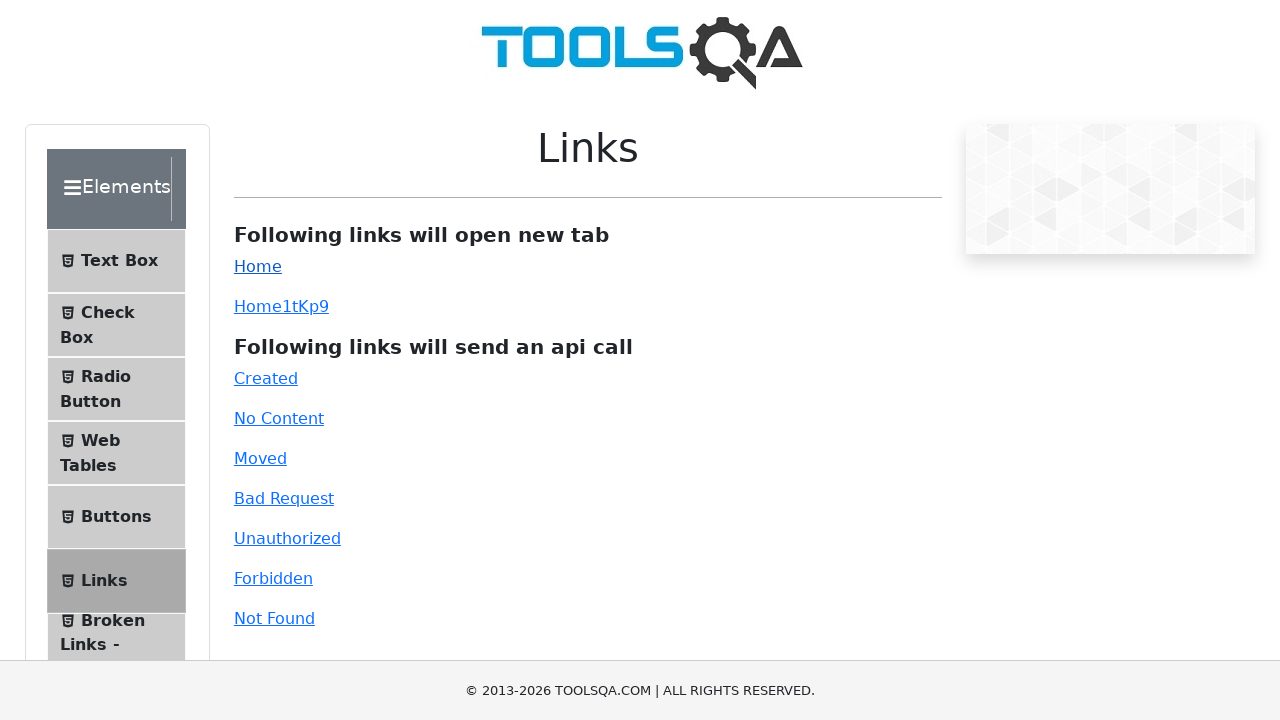

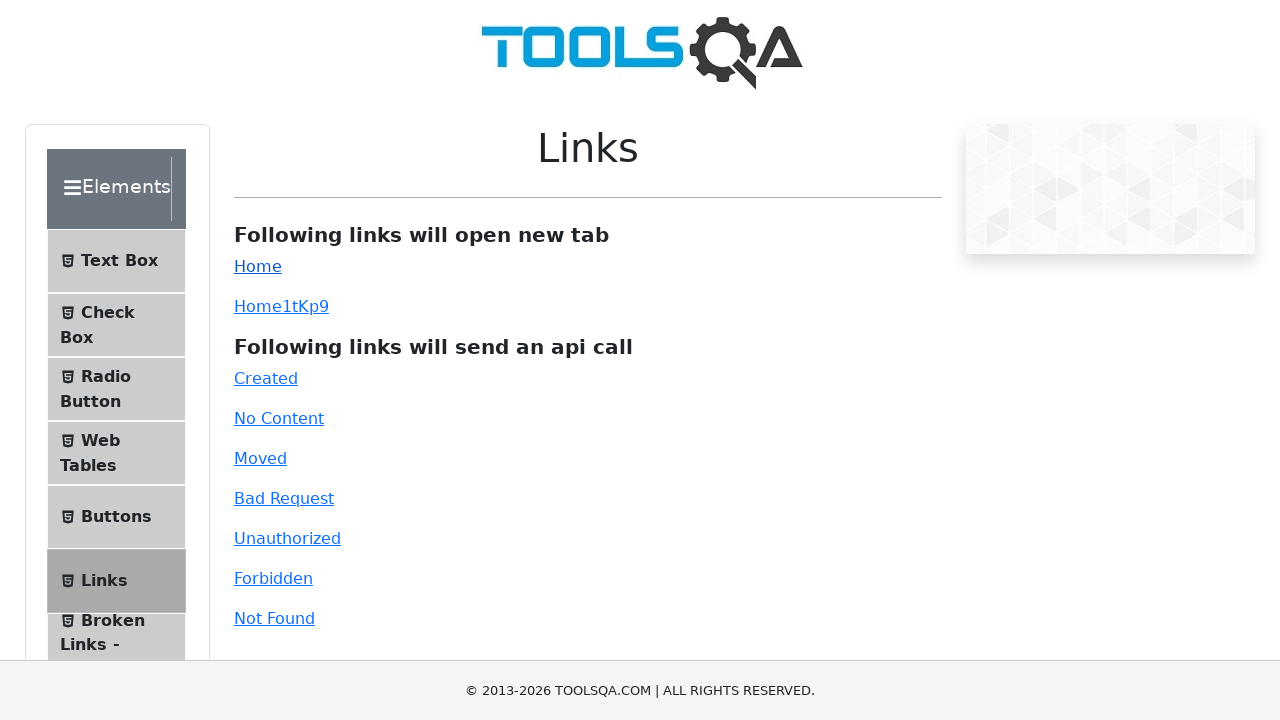